Tests Vue.js custom dropdown by selecting "Second Option" from a styled dropdown menu.

Starting URL: https://mikerodham.github.io/vue-dropdowns/

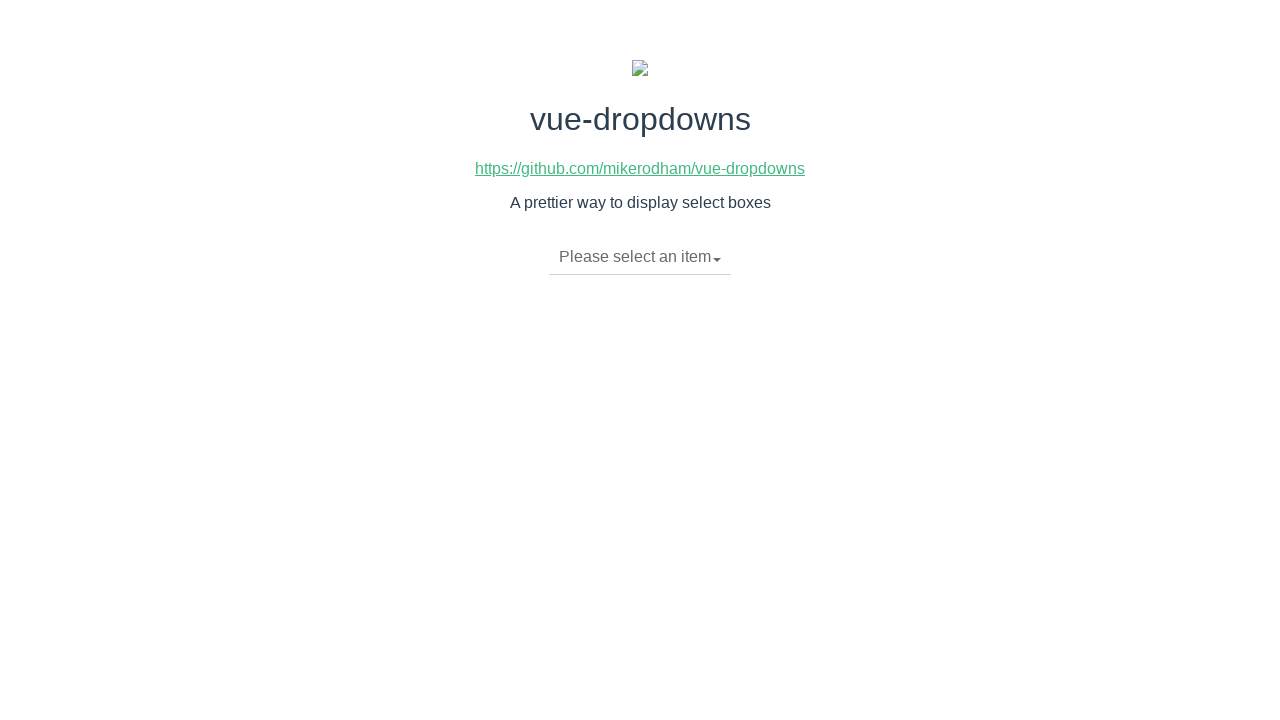

Clicked dropdown toggle to open the custom dropdown menu at (640, 257) on li.dropdown-toggle
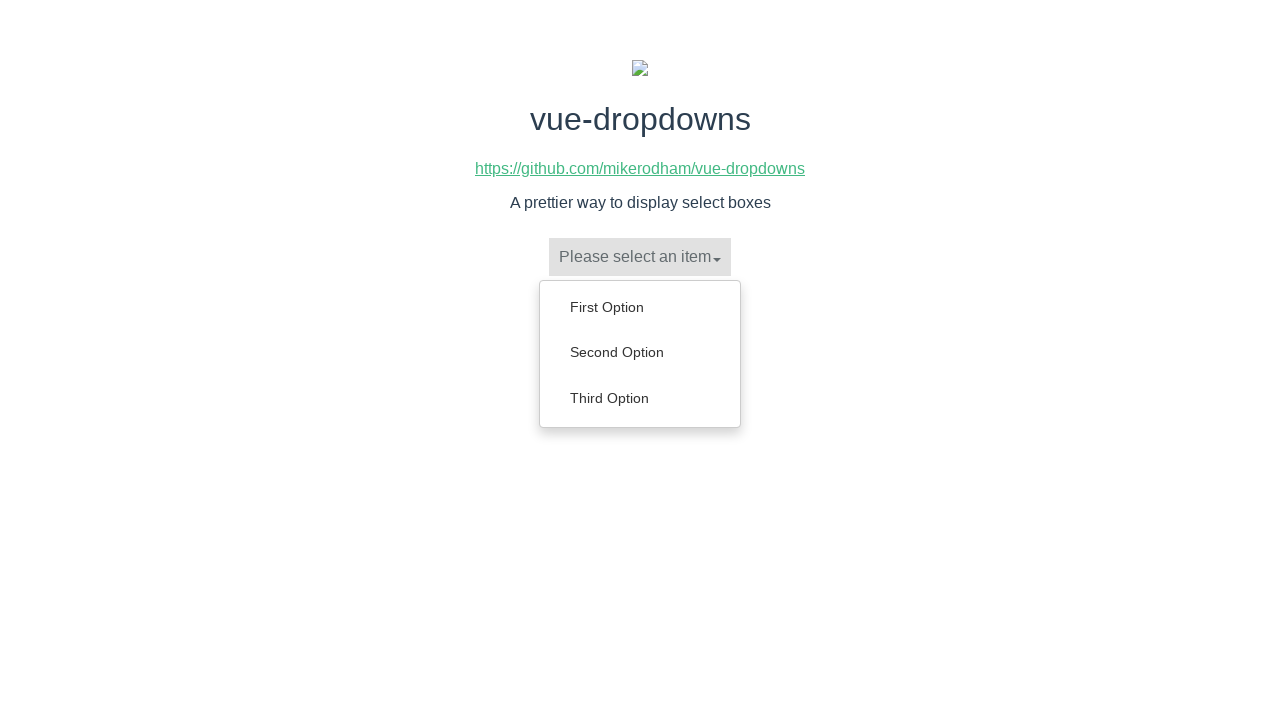

Dropdown menu items loaded
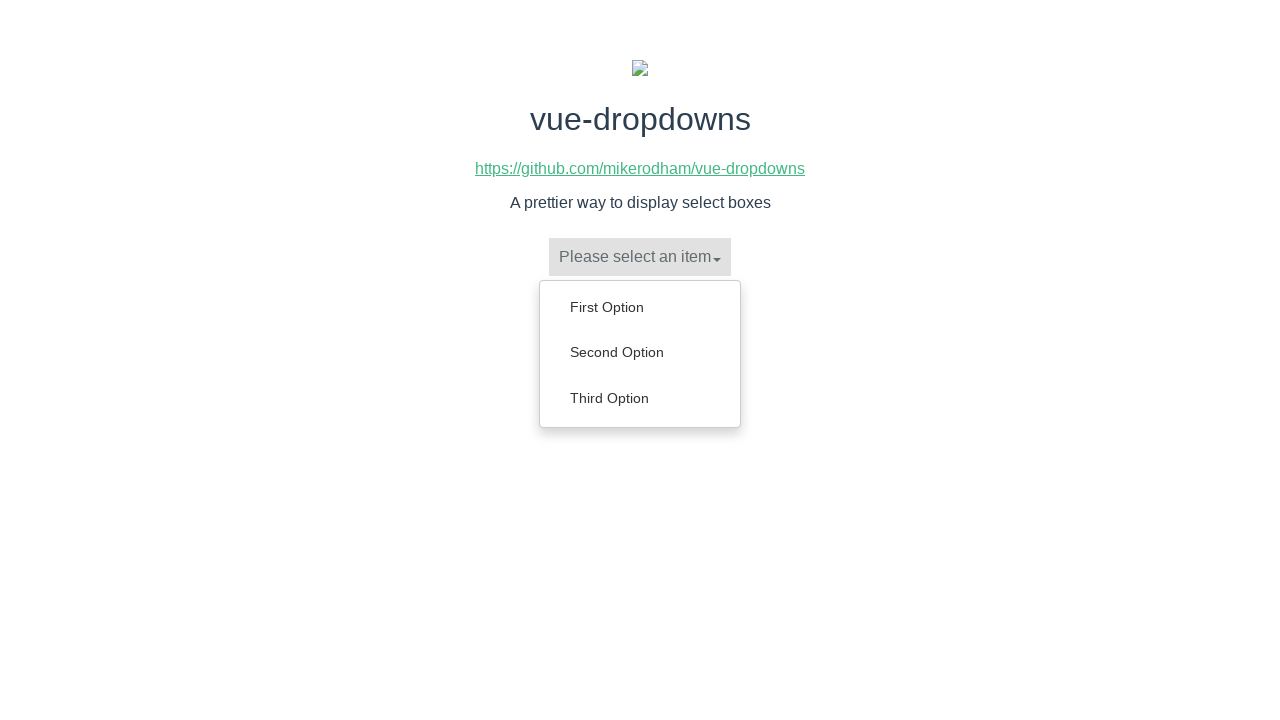

Selected 'Second Option' from the dropdown menu at (640, 352) on ul.dropdown-menu li:has-text('Second Option')
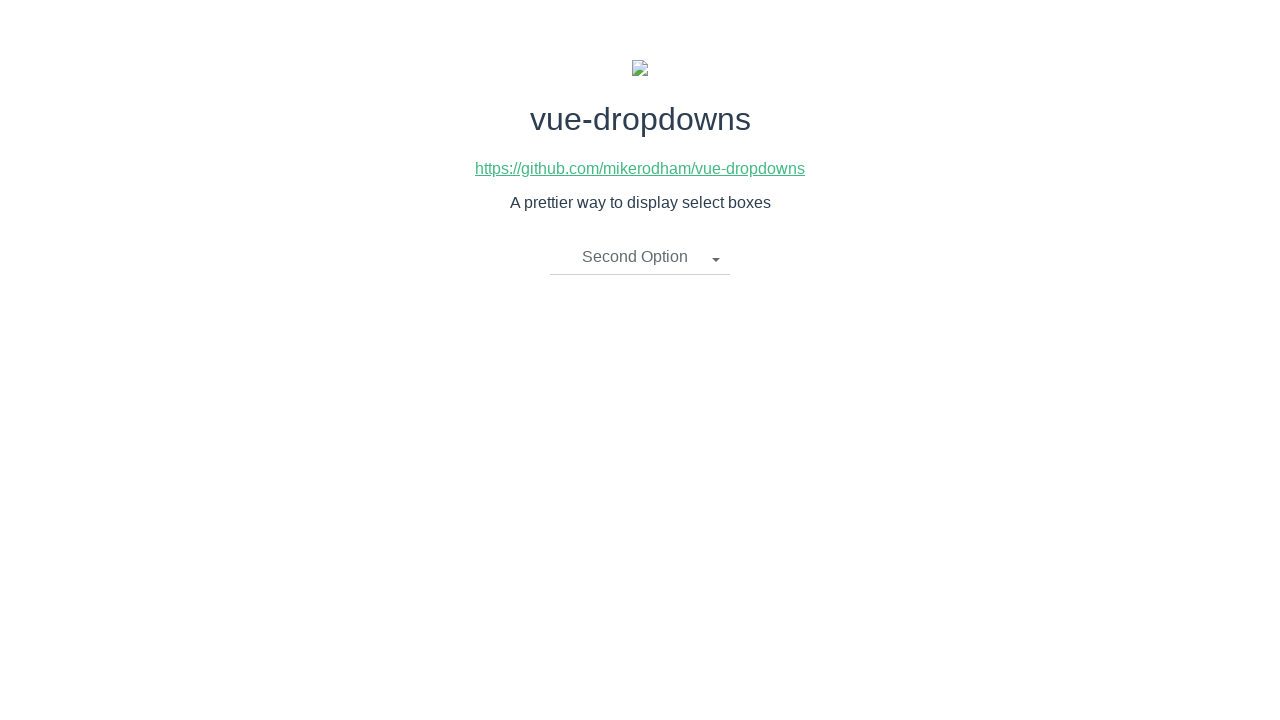

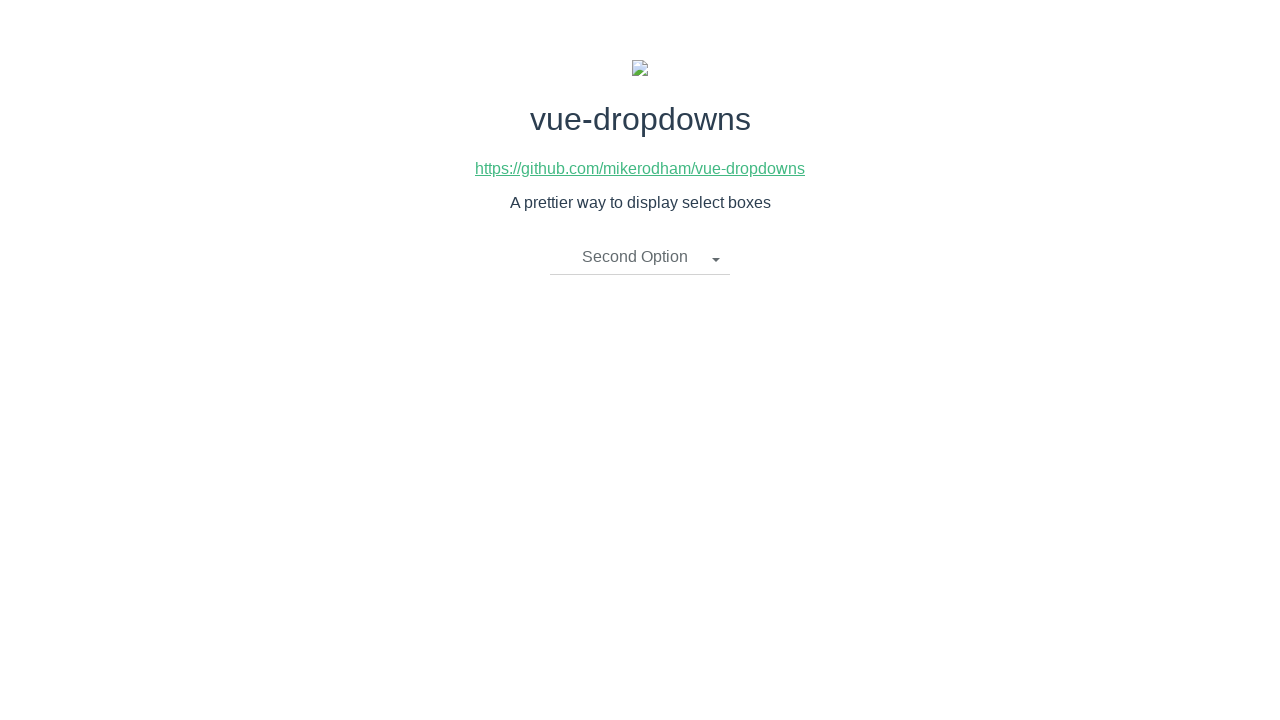